Navigates through main pages (home, resources, observations, about) on both production and test environments, waiting for each page to fully load.

Starting URL: https://ai-tools-lab.com/pages/

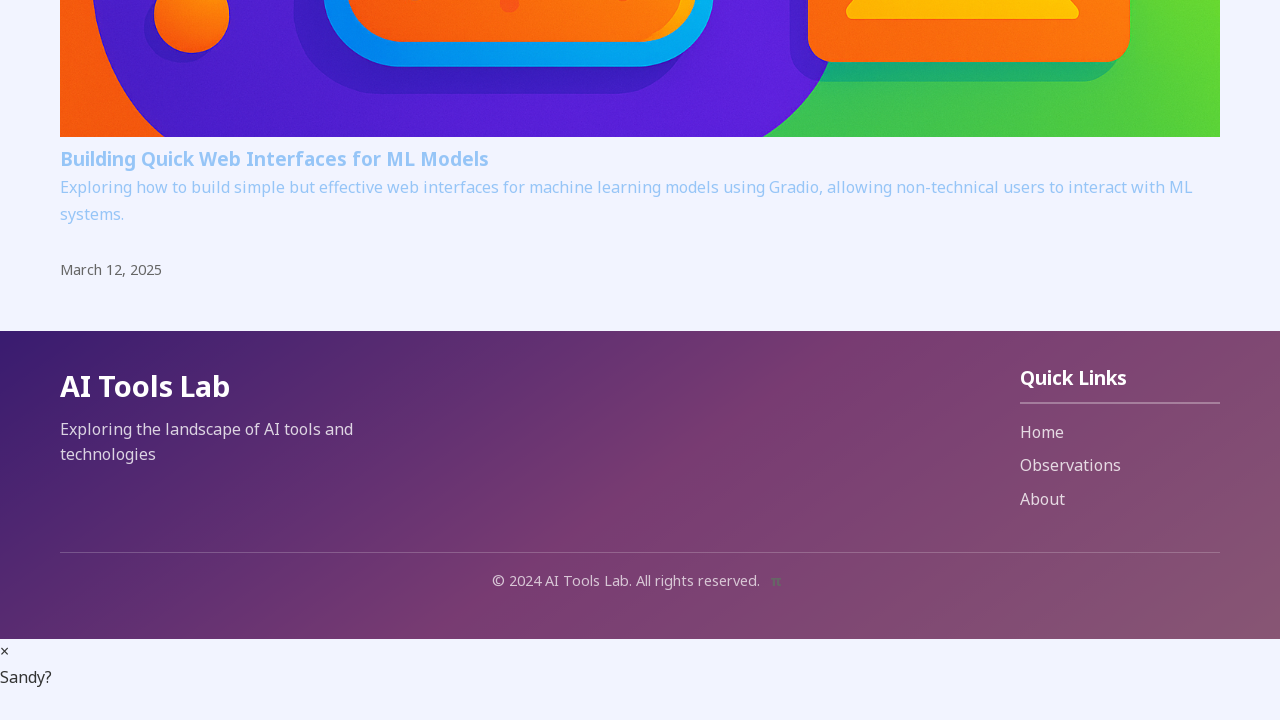

Navigated to production home page at https://ai-tools-lab.com/pages/
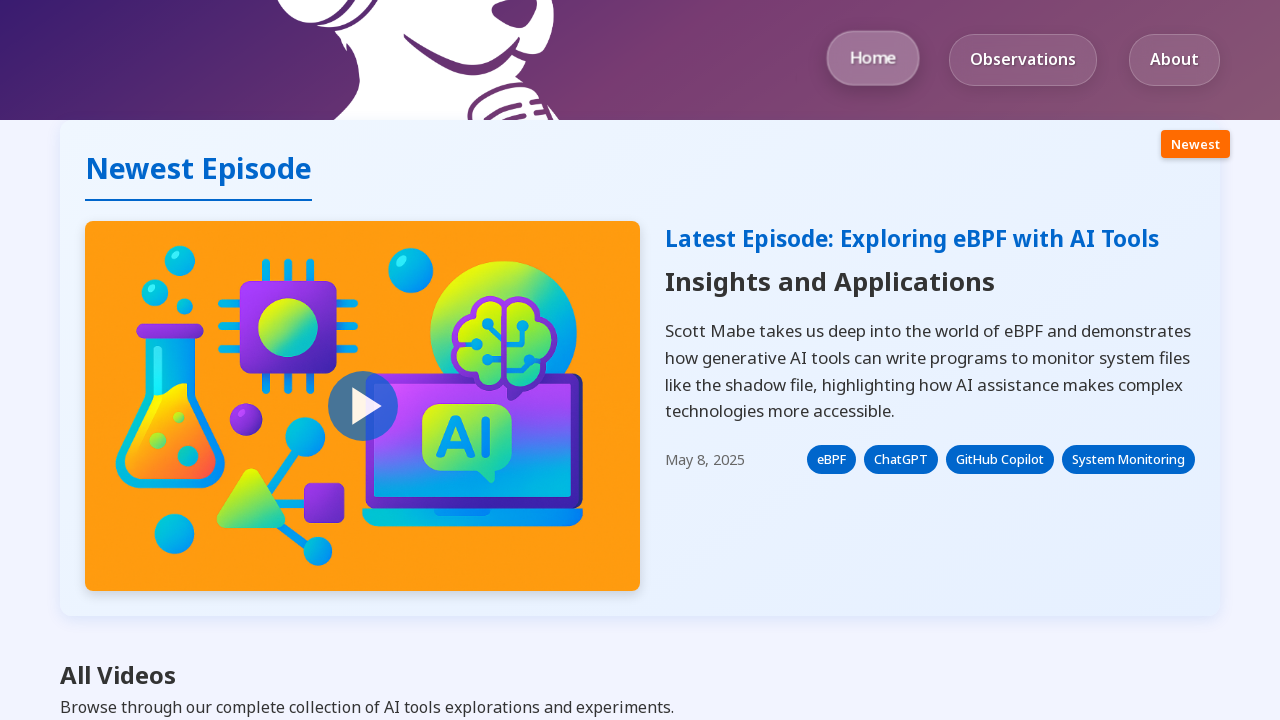

Production home page network idle state reached
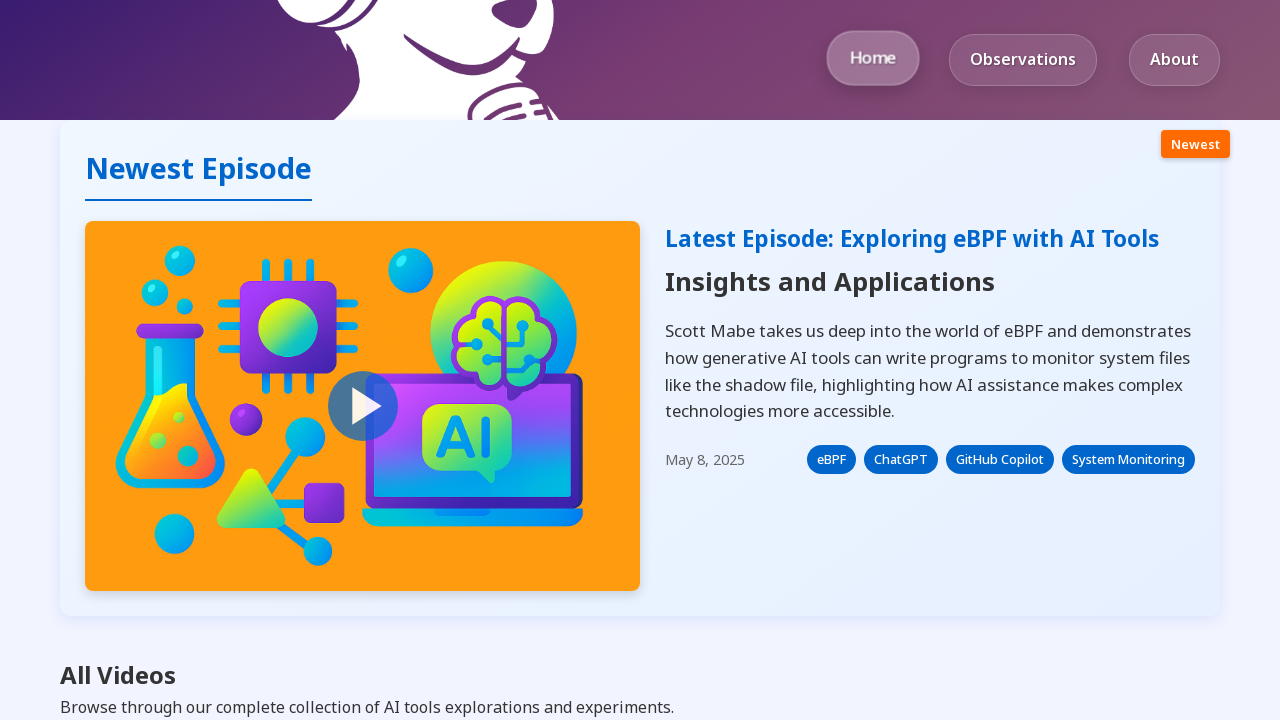

Production home page main content area verified
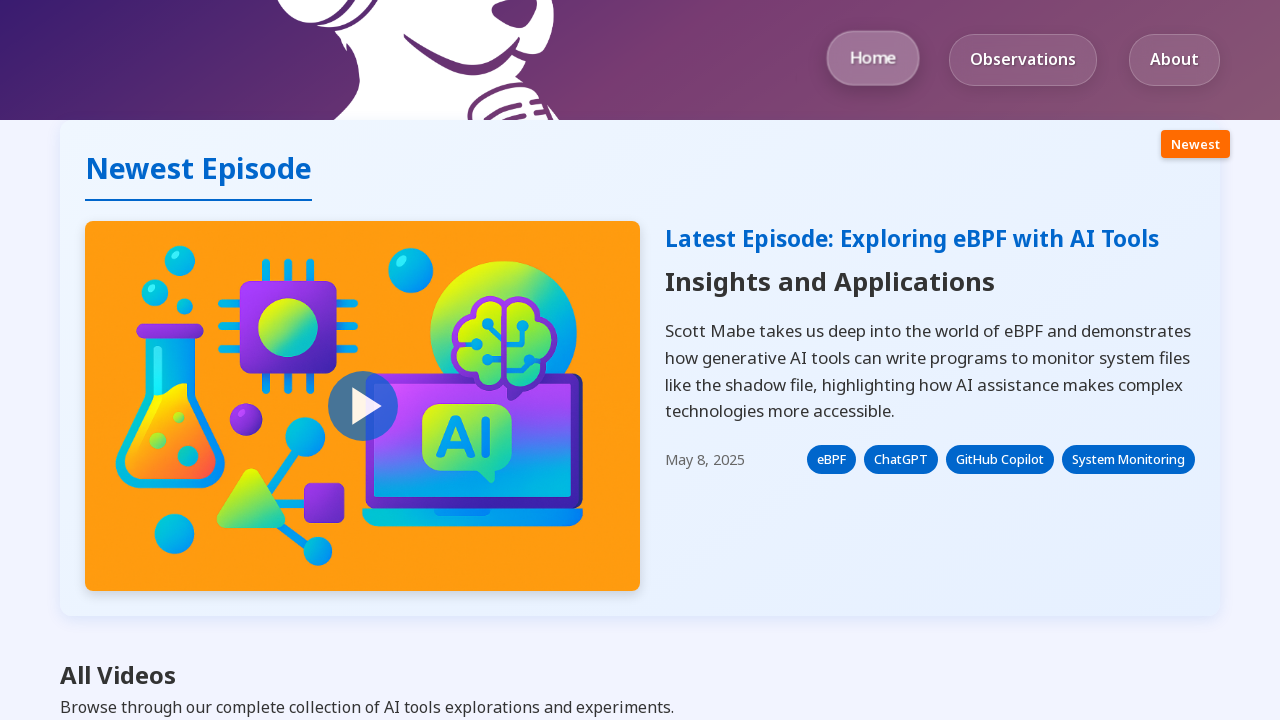

Navigated to test home page at https://ai-tools-lab-tst.netlify.app/
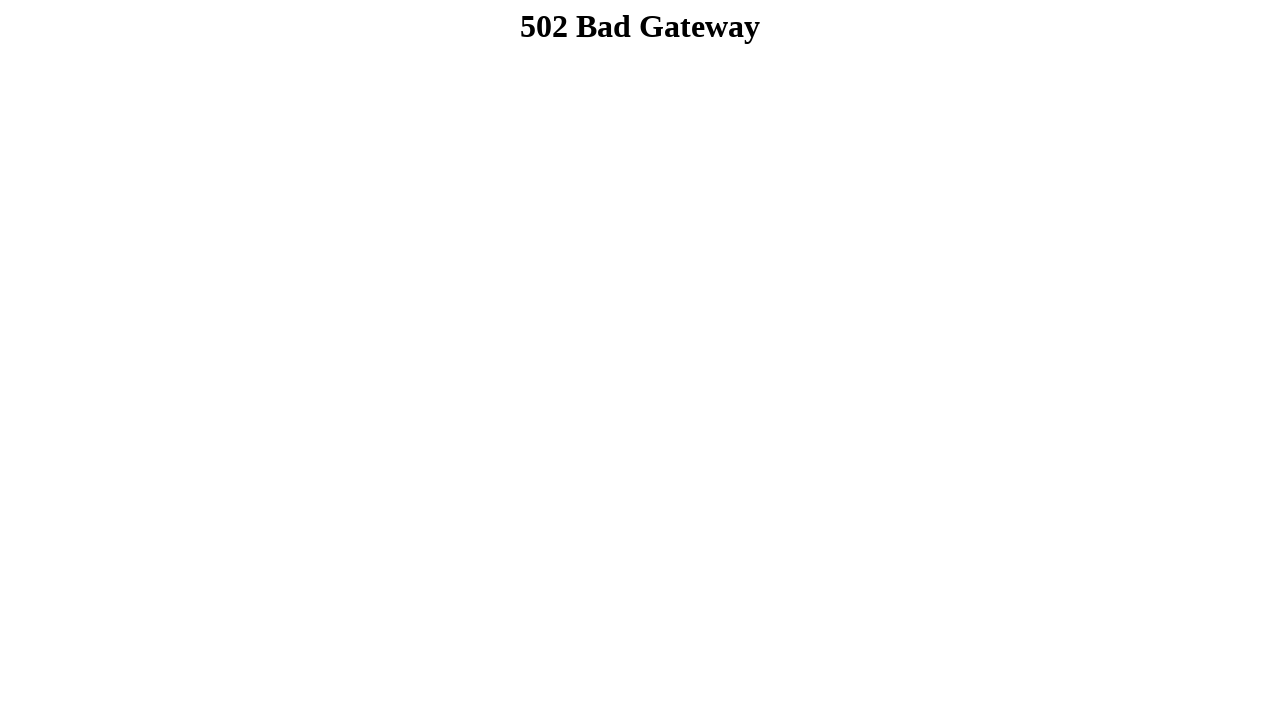

Test home page network idle state reached
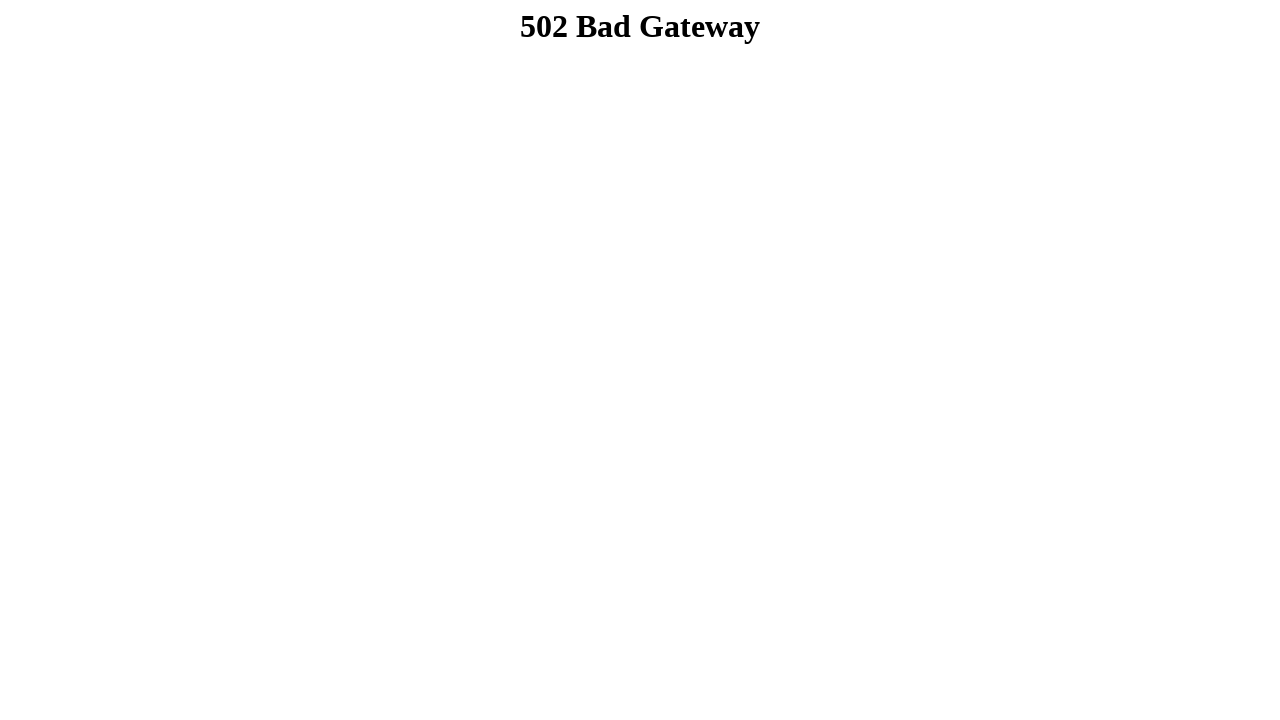

Test home page main content area verified
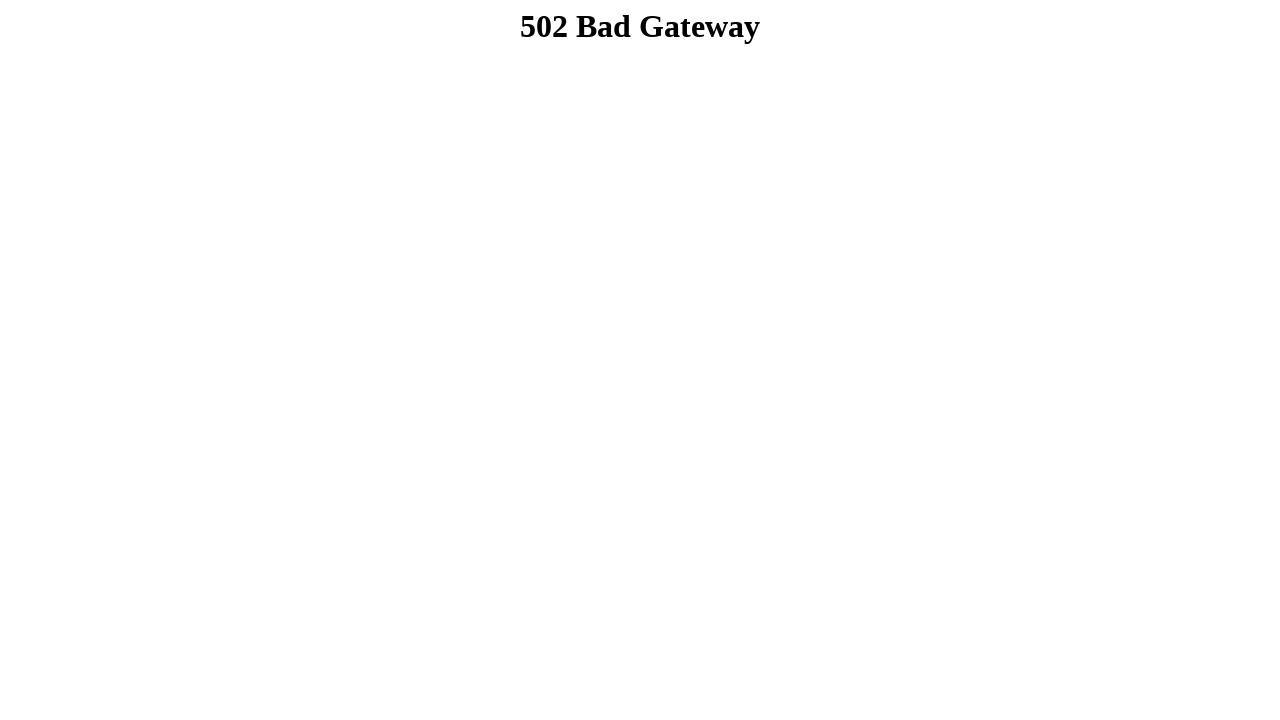

Navigated to production resources page at https://ai-tools-lab.com/pages/resources
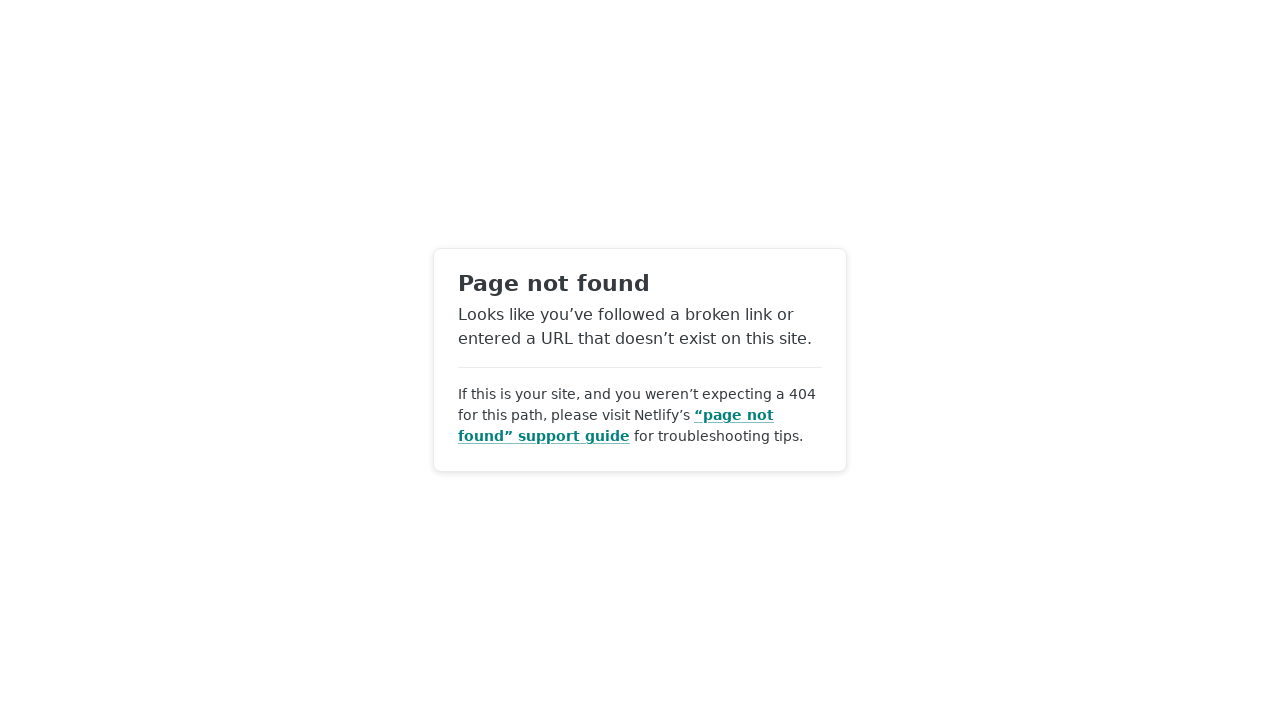

Production resources page network idle state reached
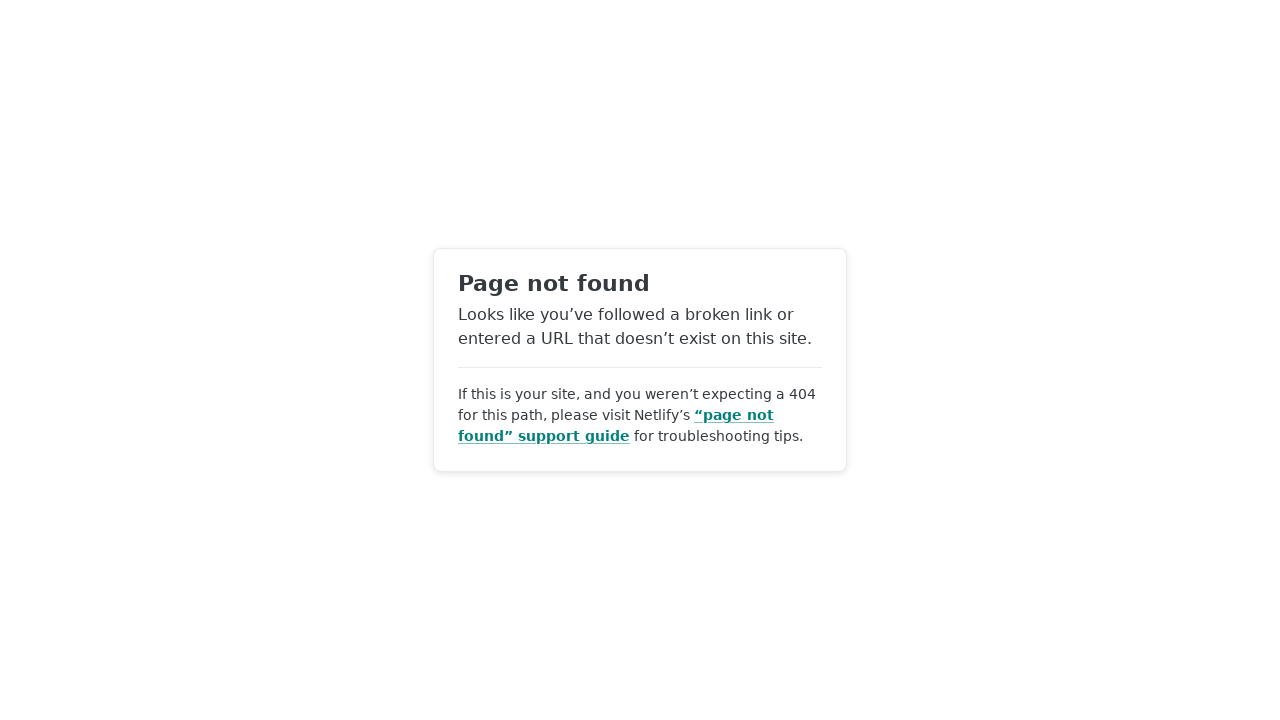

Production resources page main content area verified
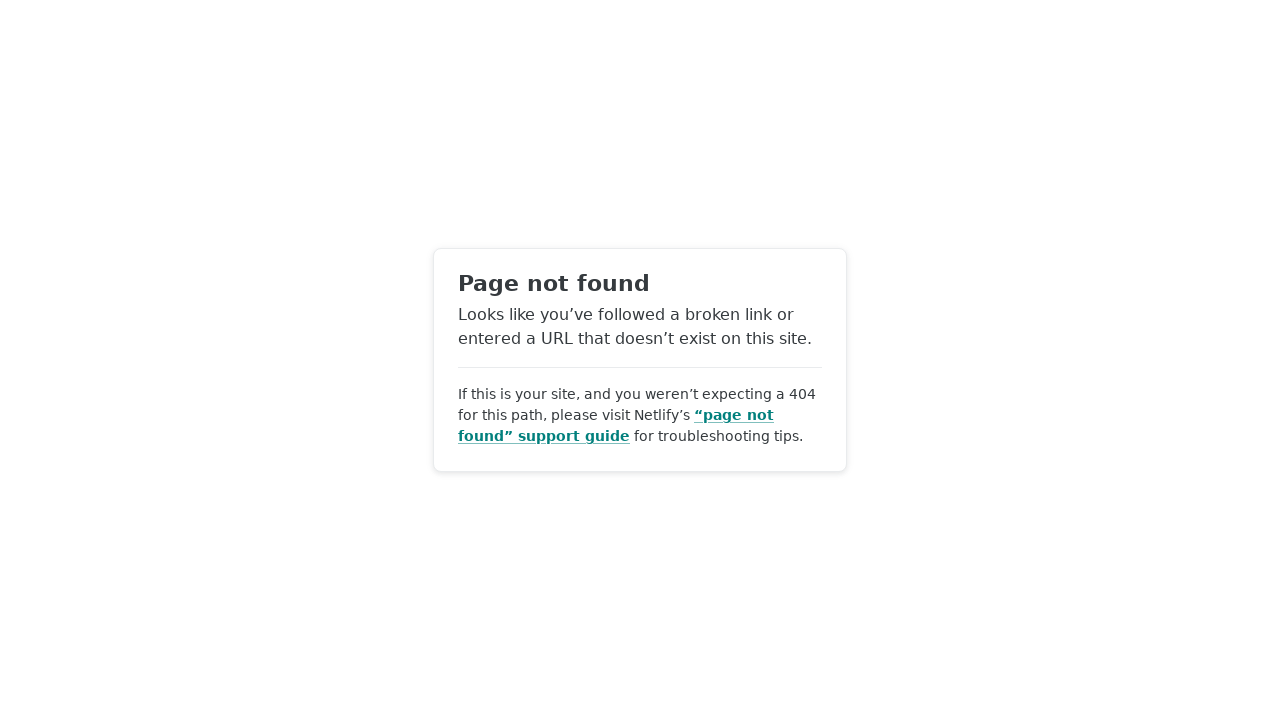

Navigated to test resources page at https://ai-tools-lab-tst.netlify.app/resources
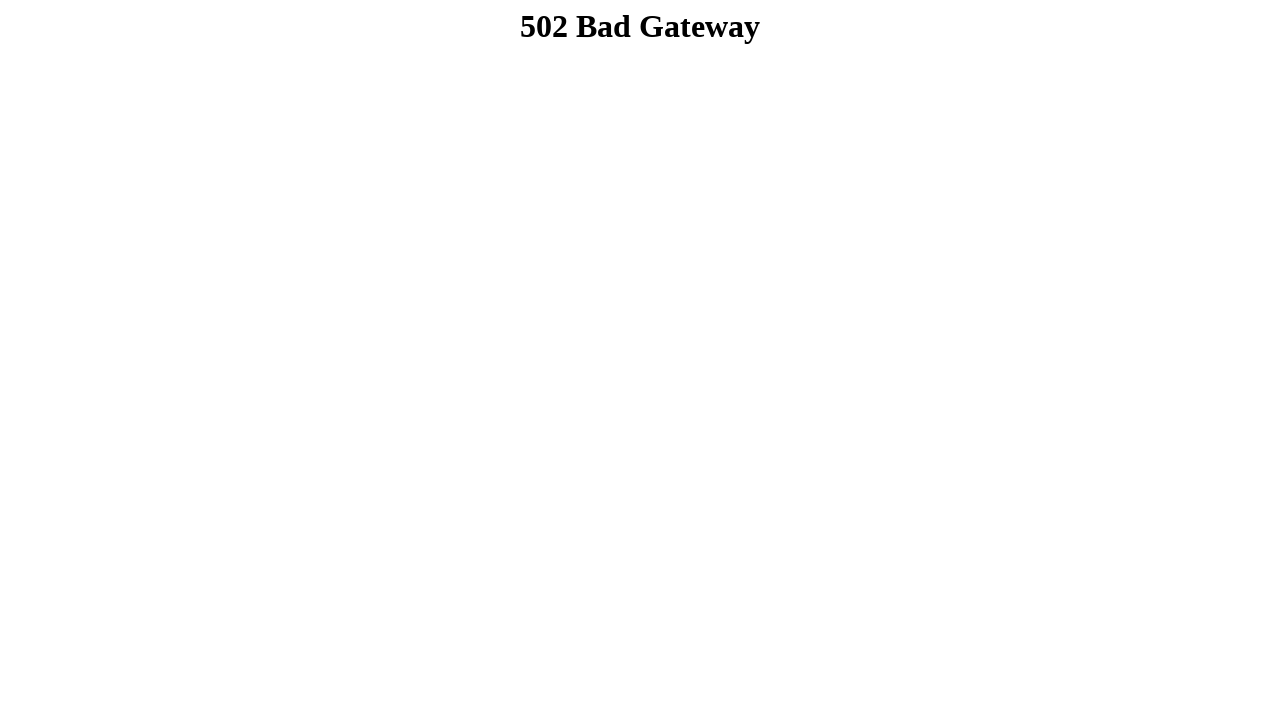

Test resources page network idle state reached
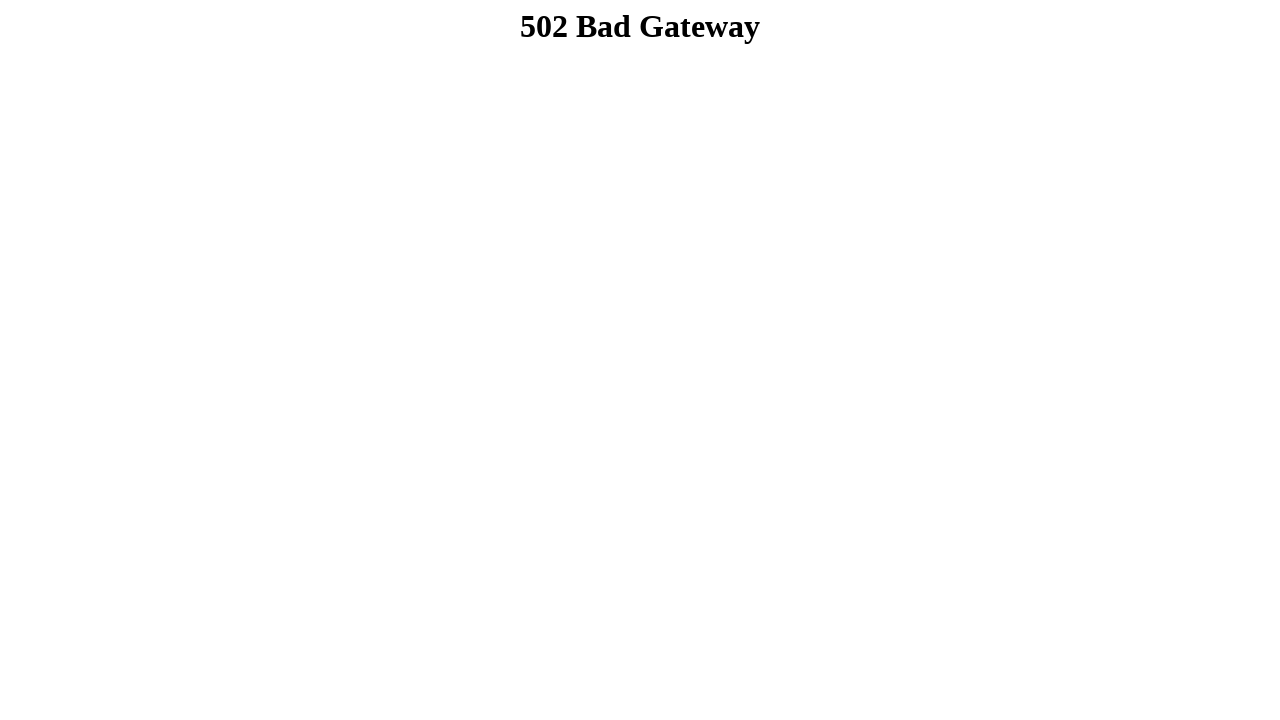

Test resources page main content area verified
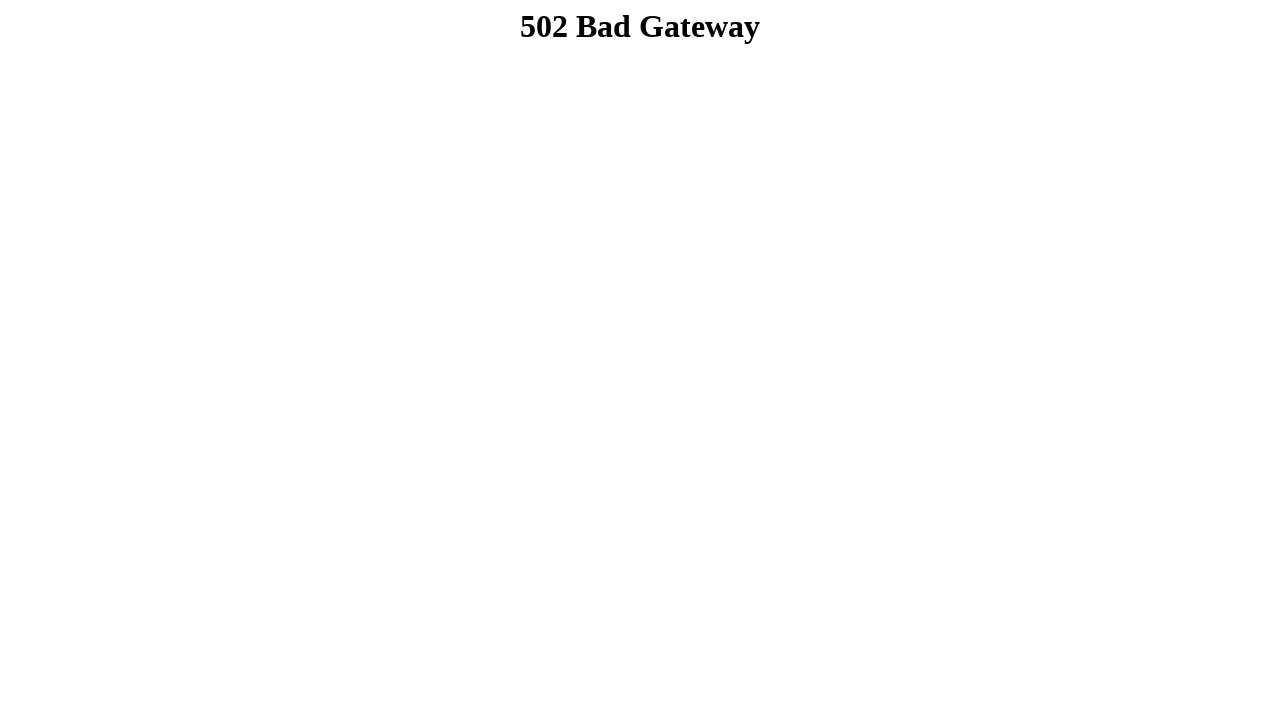

Navigated to production observations page at https://ai-tools-lab.com/pages/observations
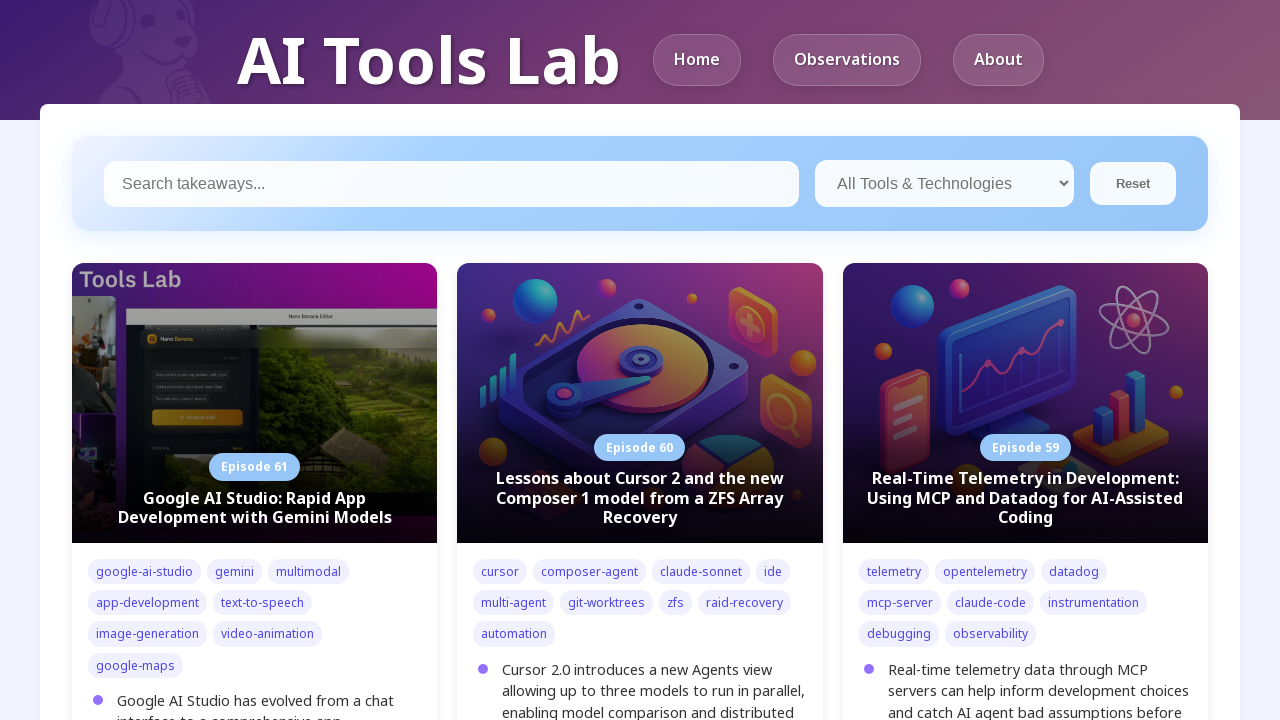

Production observations page network idle state reached
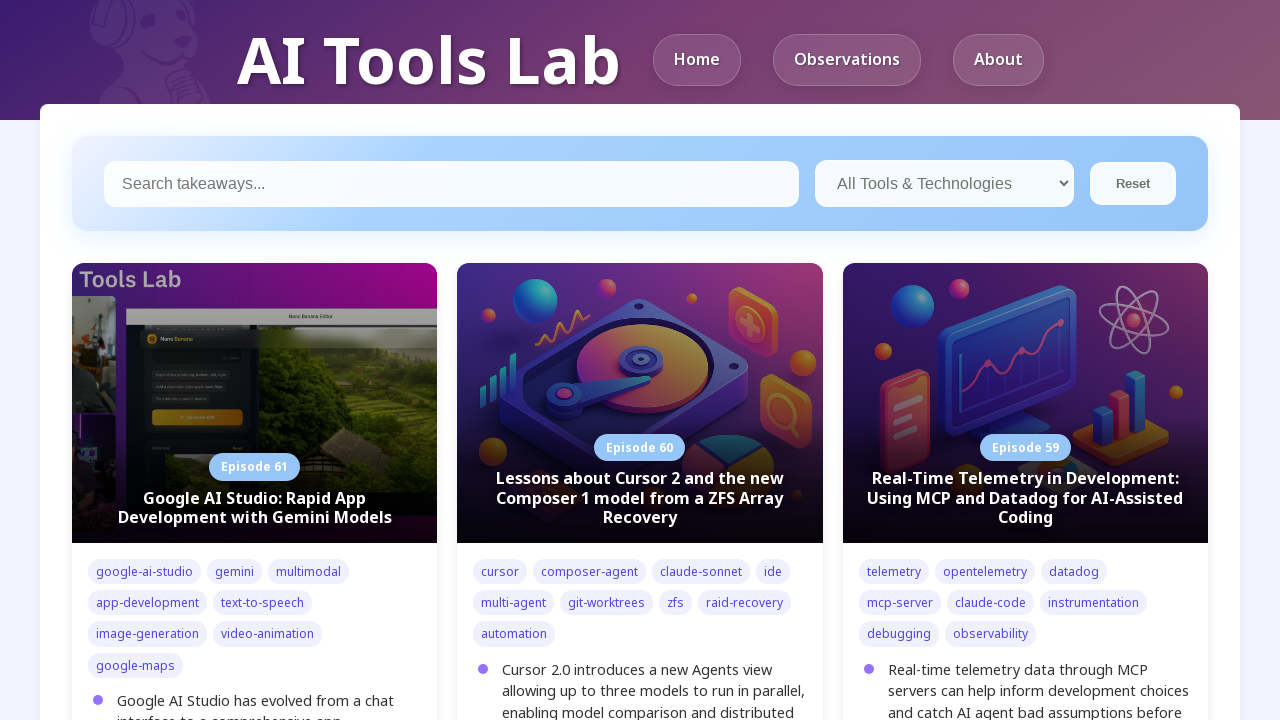

Production observations page main content area verified
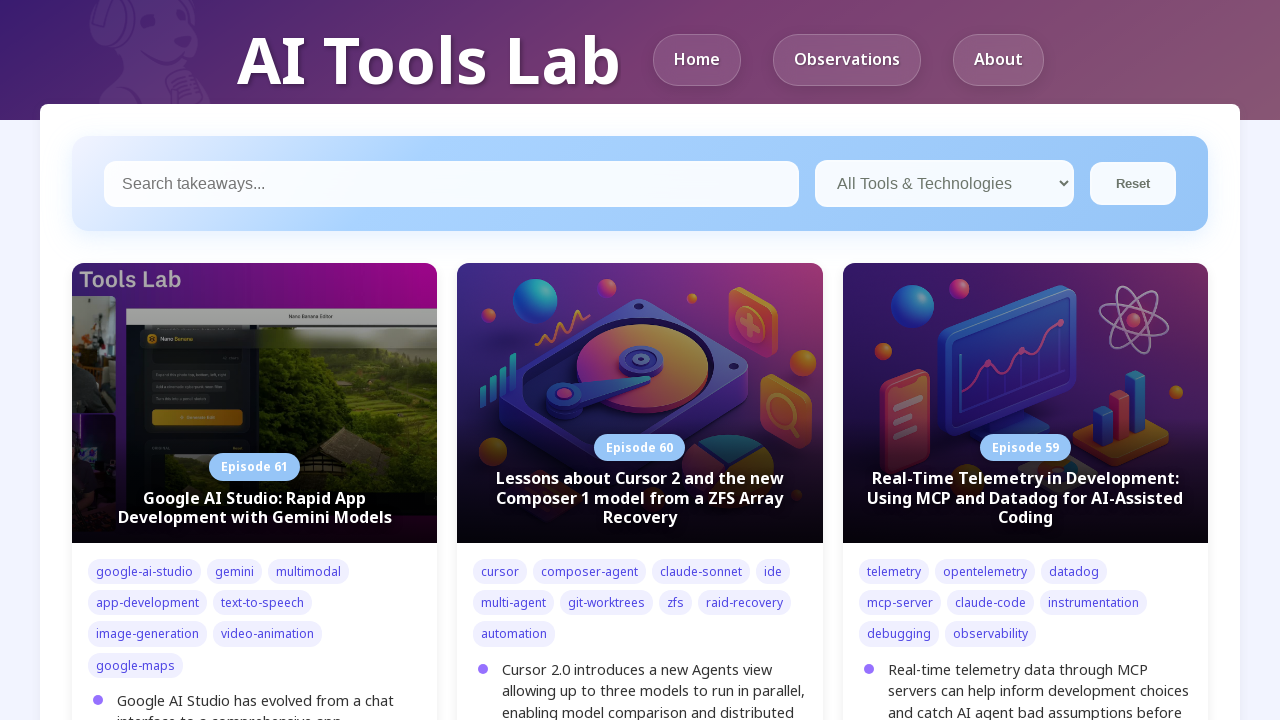

Navigated to test observations page at https://ai-tools-lab-tst.netlify.app/observations
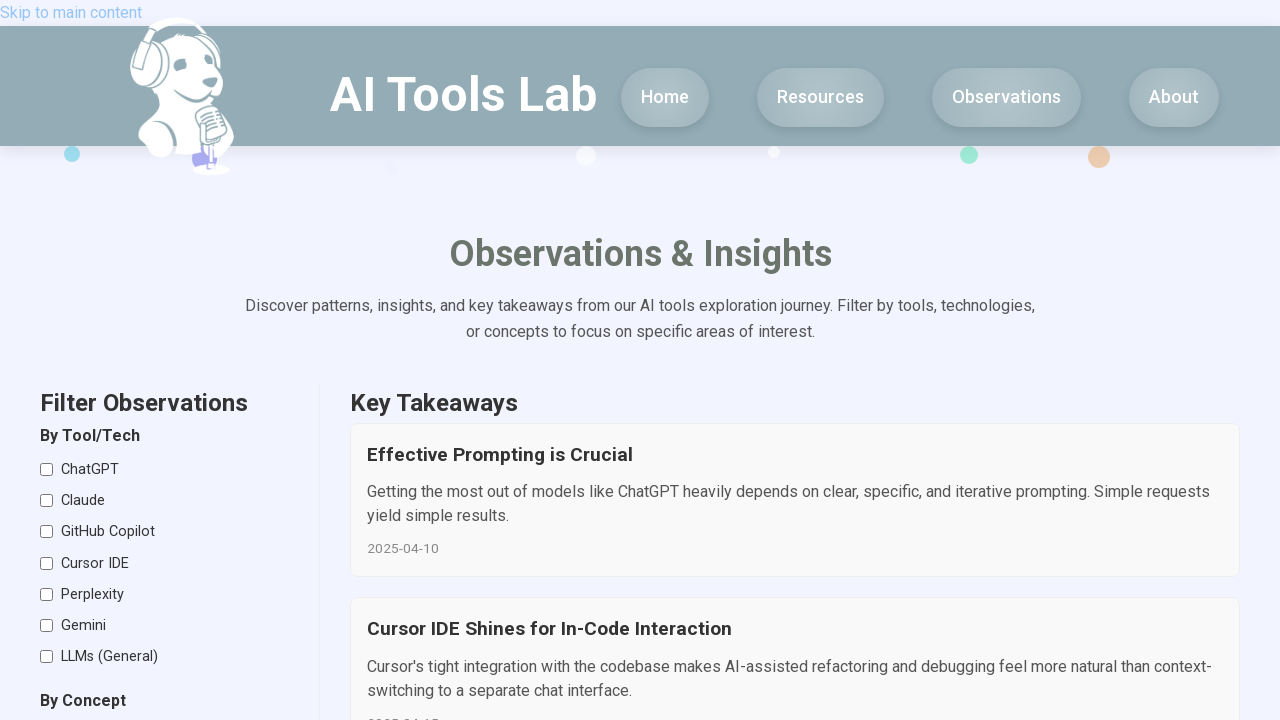

Test observations page network idle state reached
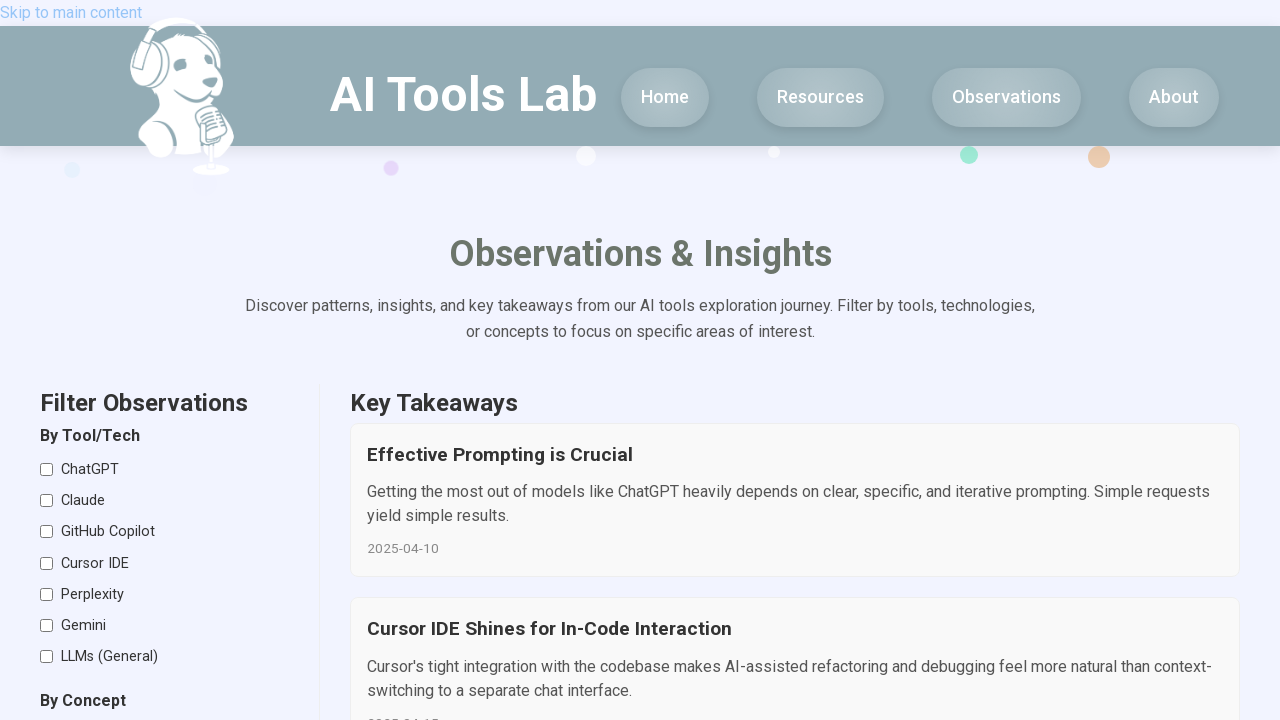

Test observations page main content area verified
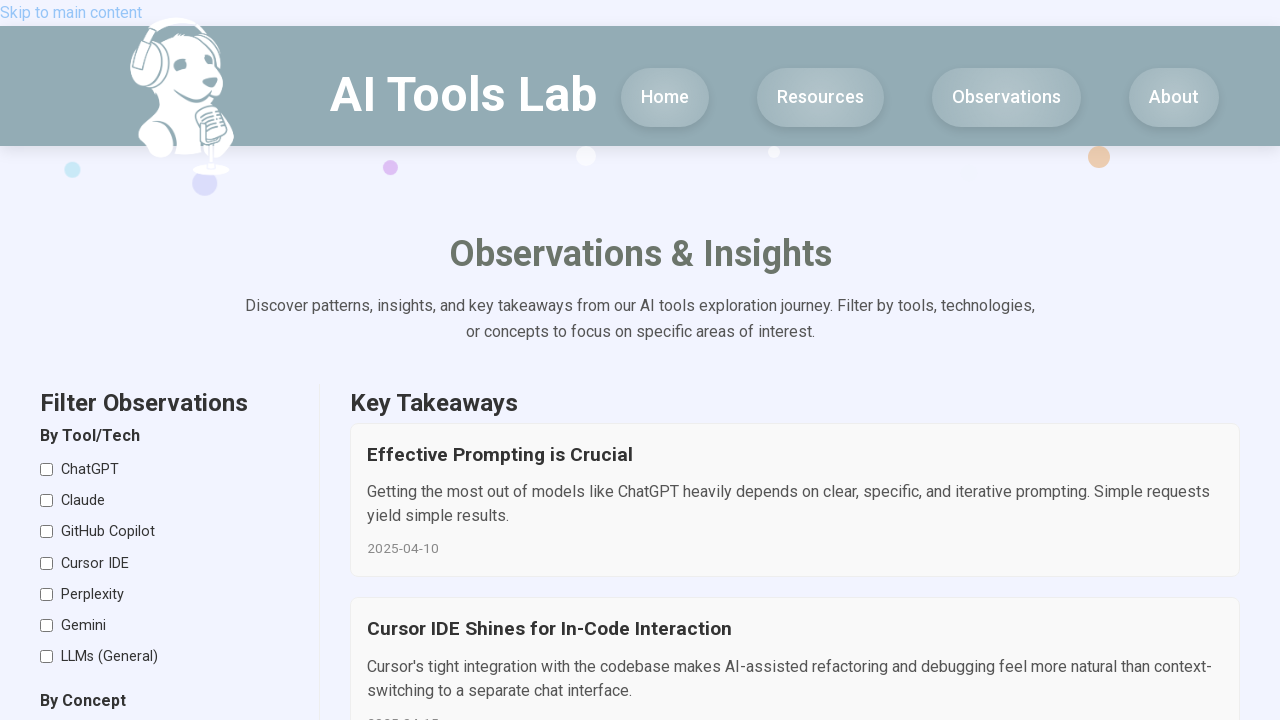

Navigated to production about page at https://ai-tools-lab.com/pages/about
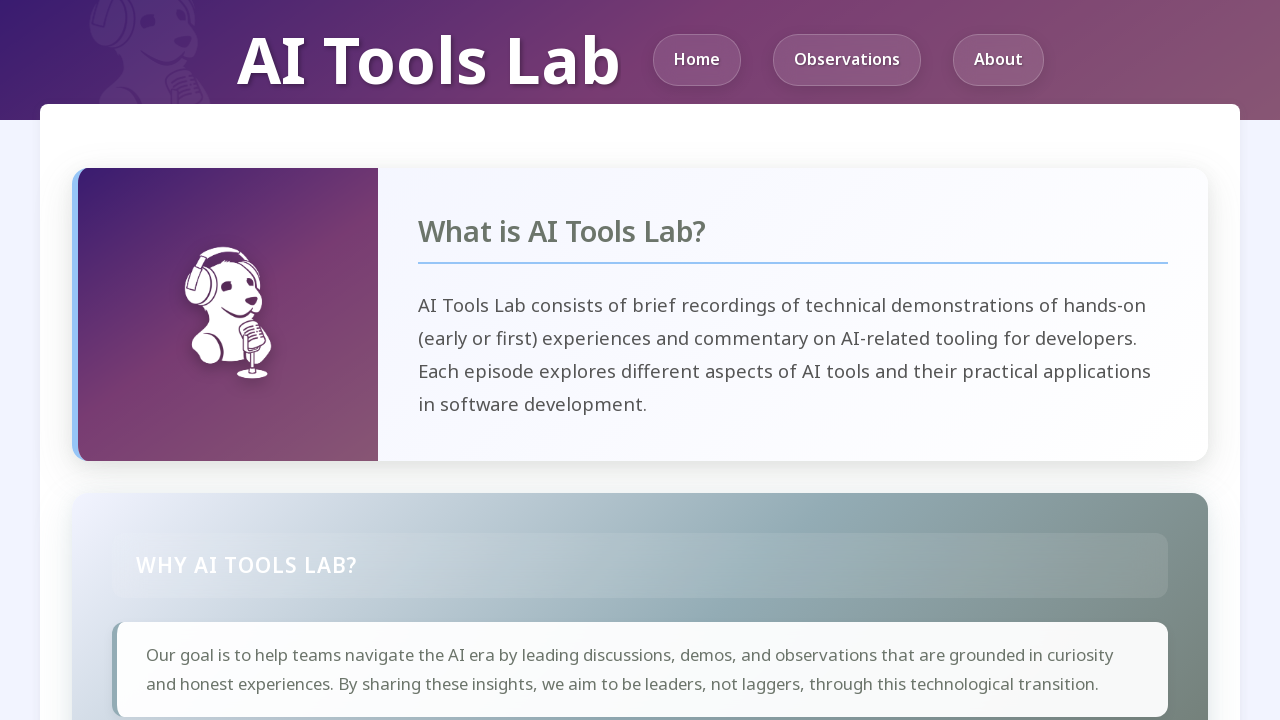

Production about page network idle state reached
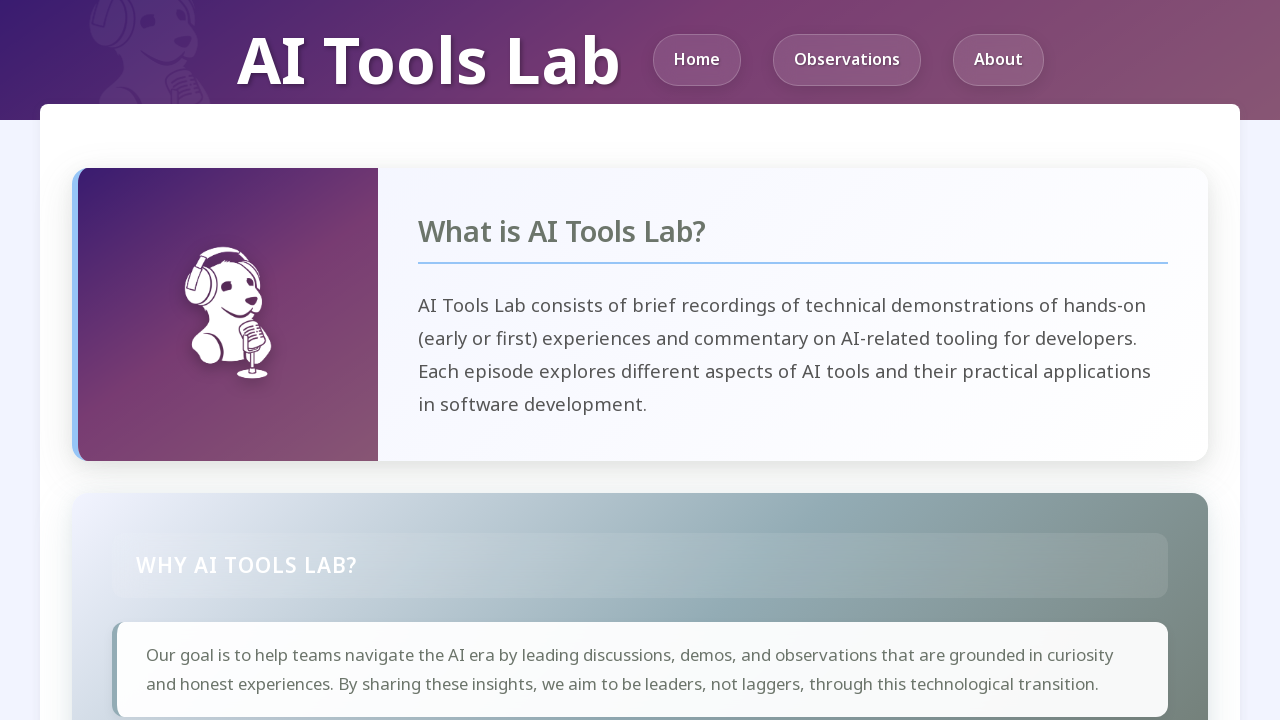

Production about page main content area verified
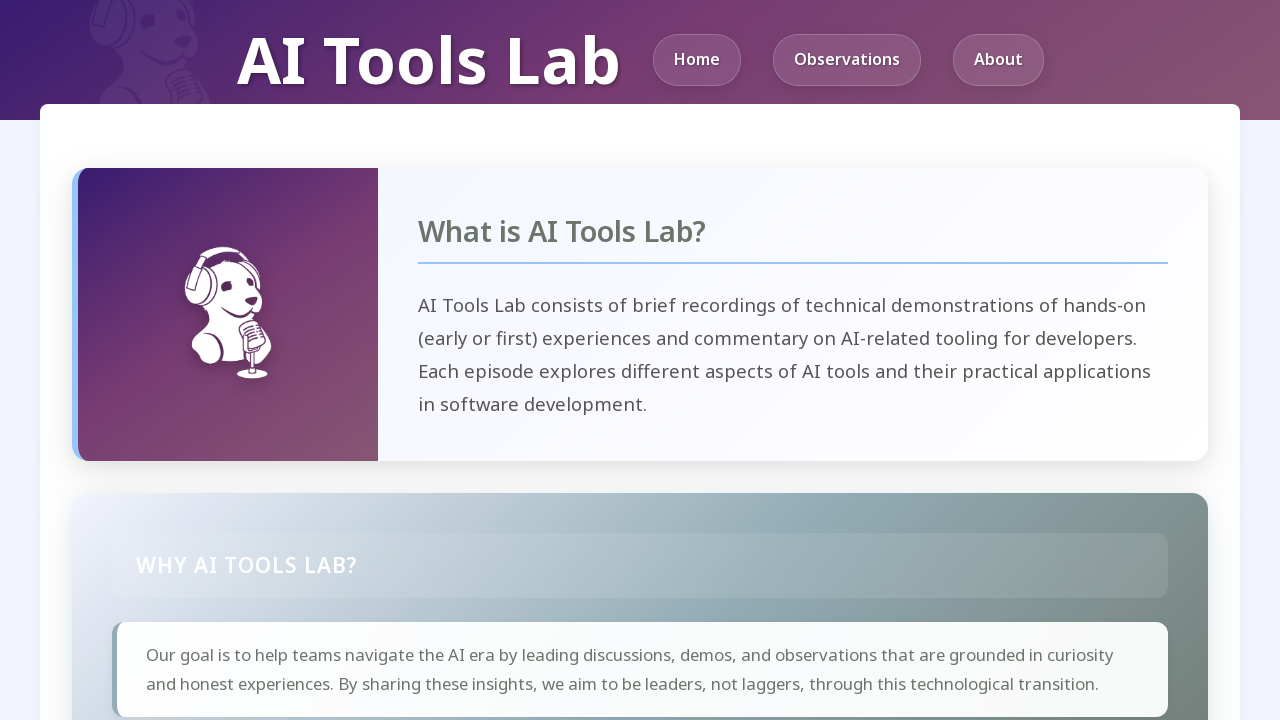

Navigated to test about page at https://ai-tools-lab-tst.netlify.app/about
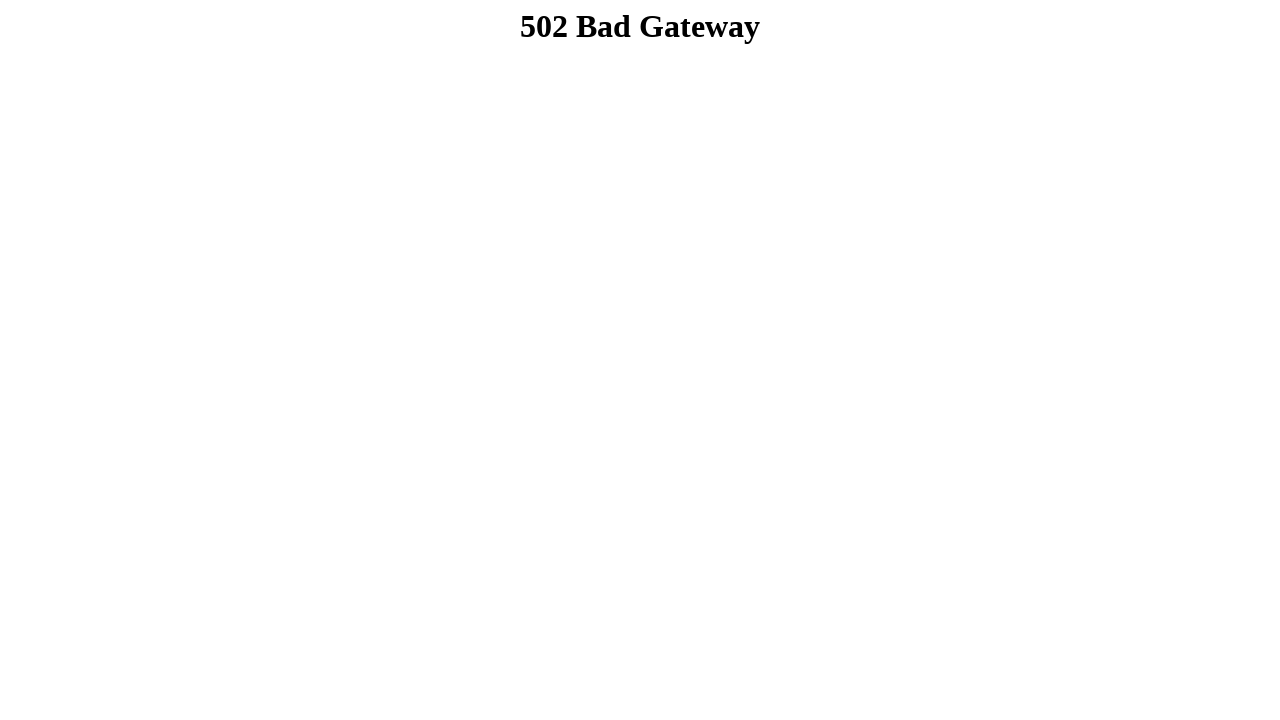

Test about page network idle state reached
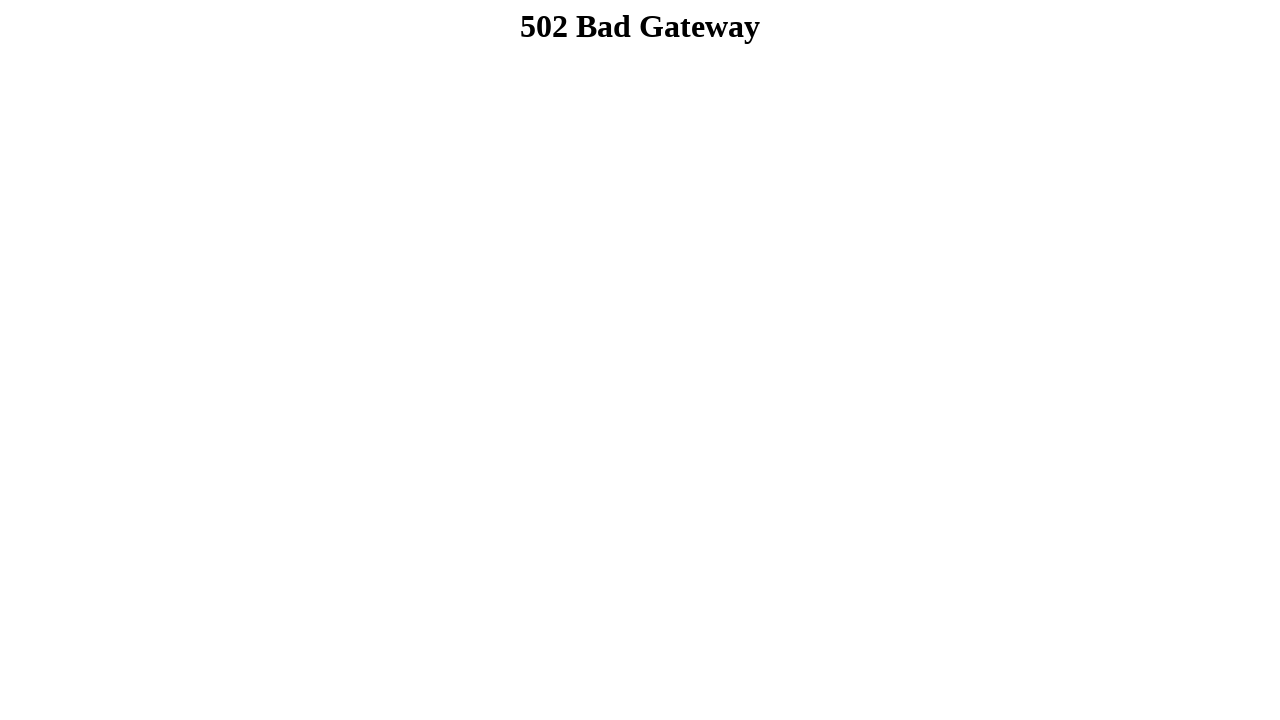

Test about page main content area verified
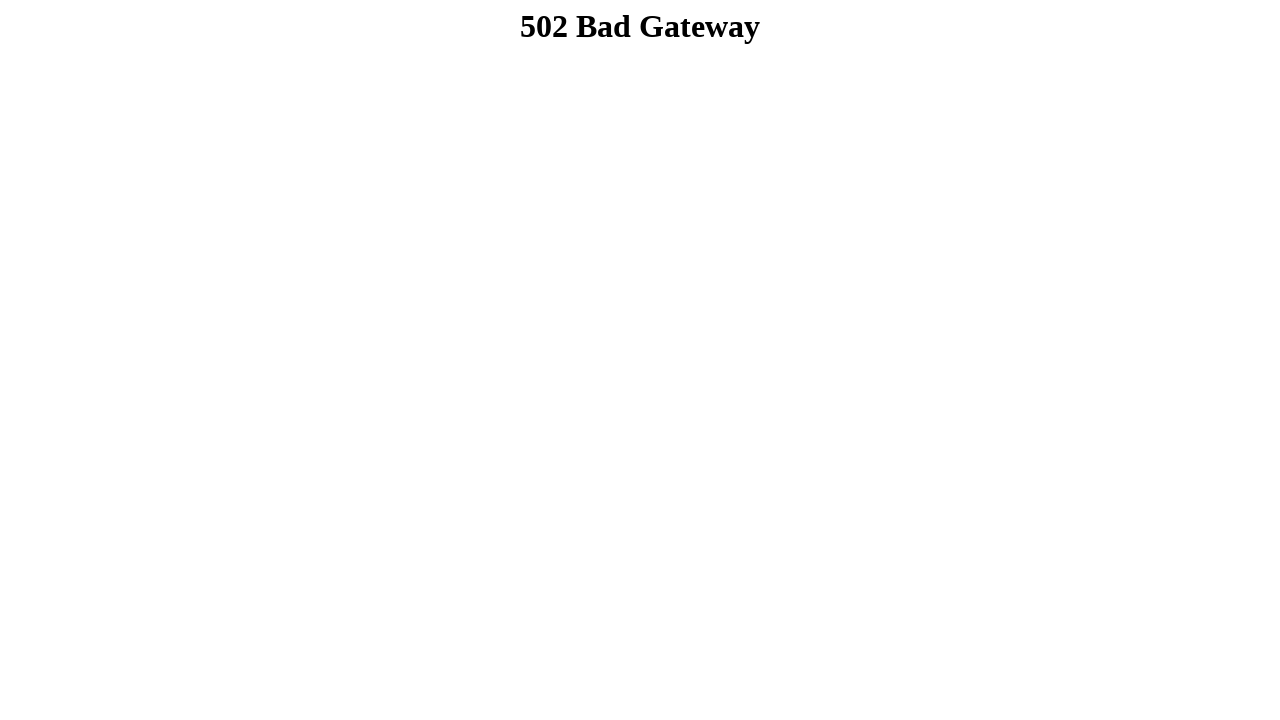

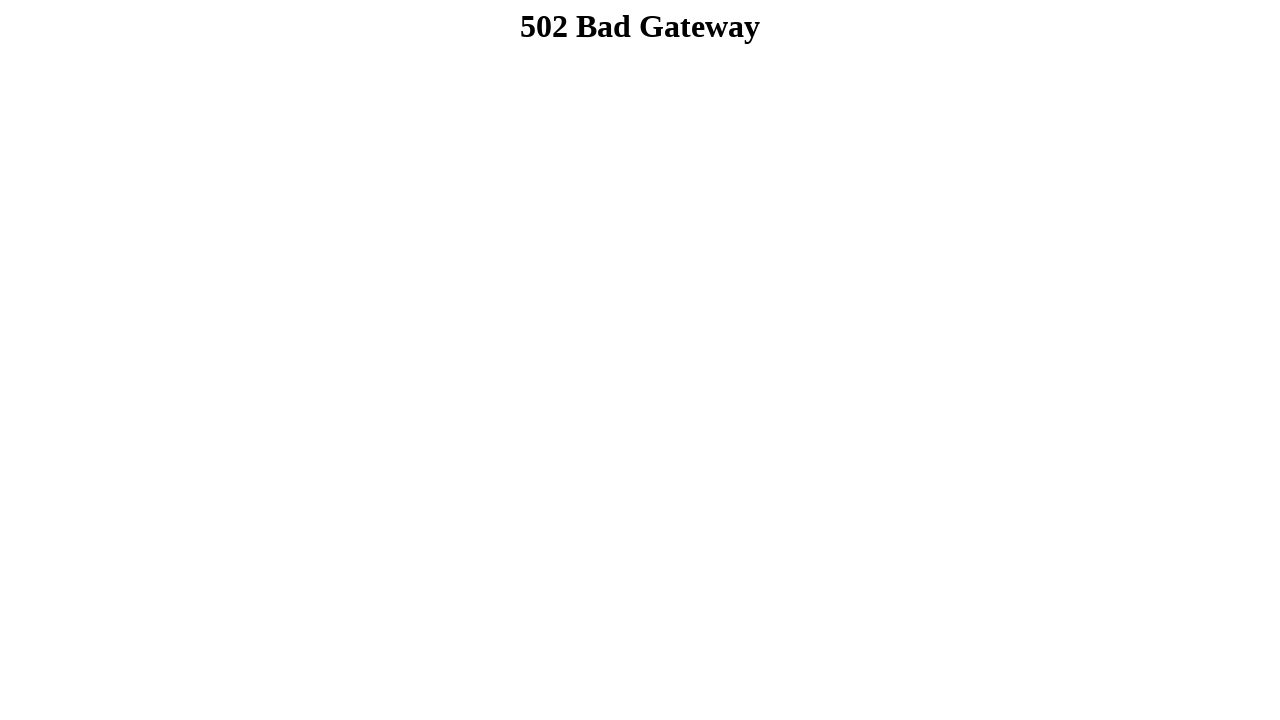